Tests checkbox functionality by locating two checkboxes and ensuring both are selected, clicking them if they are not already checked.

Starting URL: https://the-internet.herokuapp.com/checkboxes

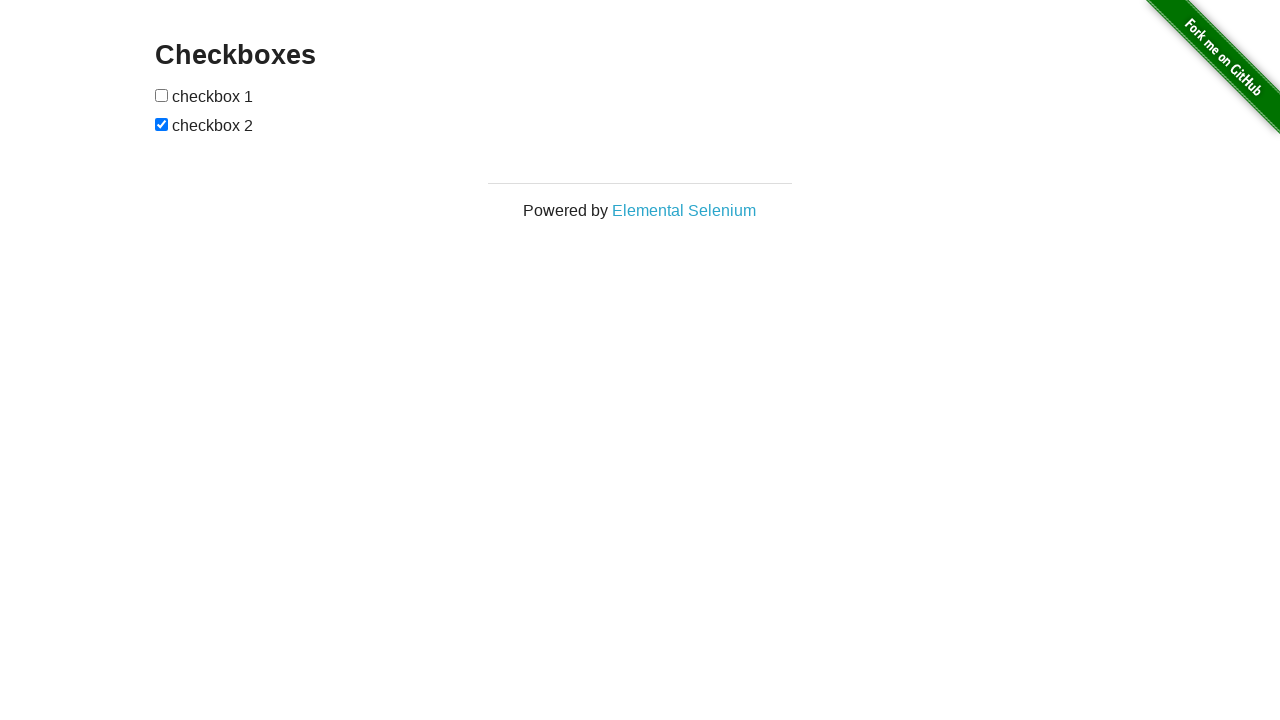

Located first checkbox element
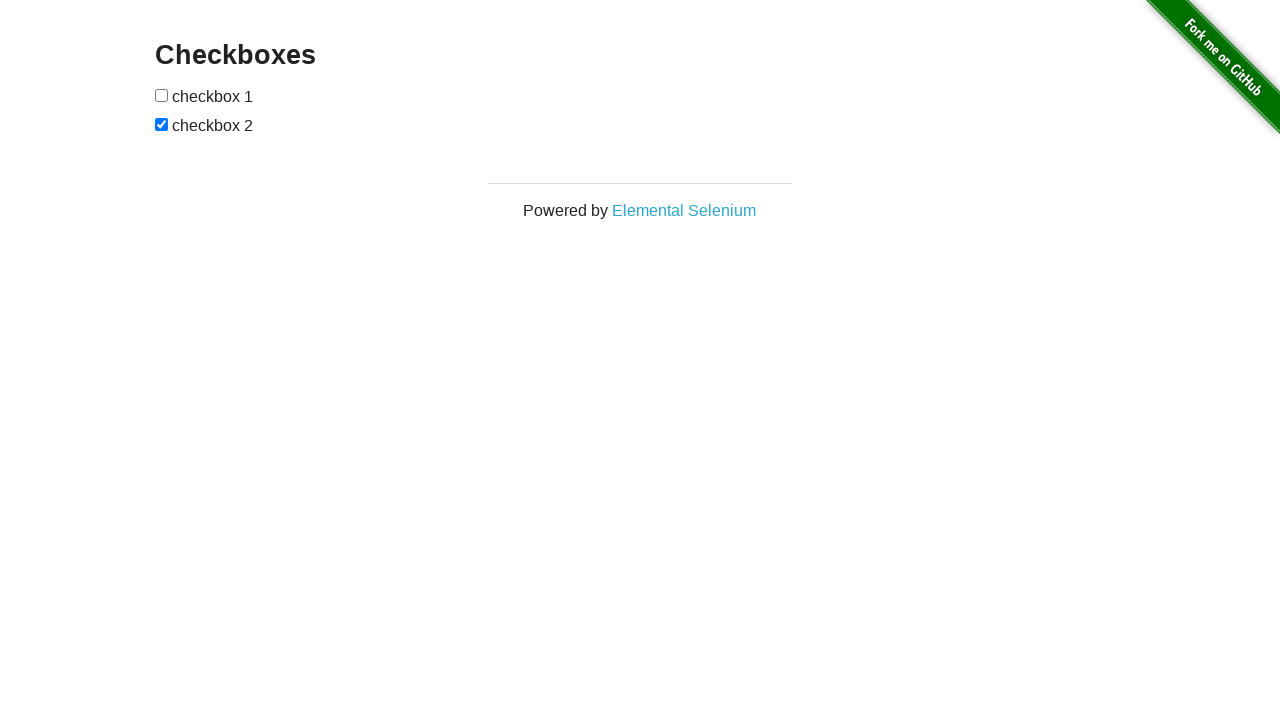

Located second checkbox element
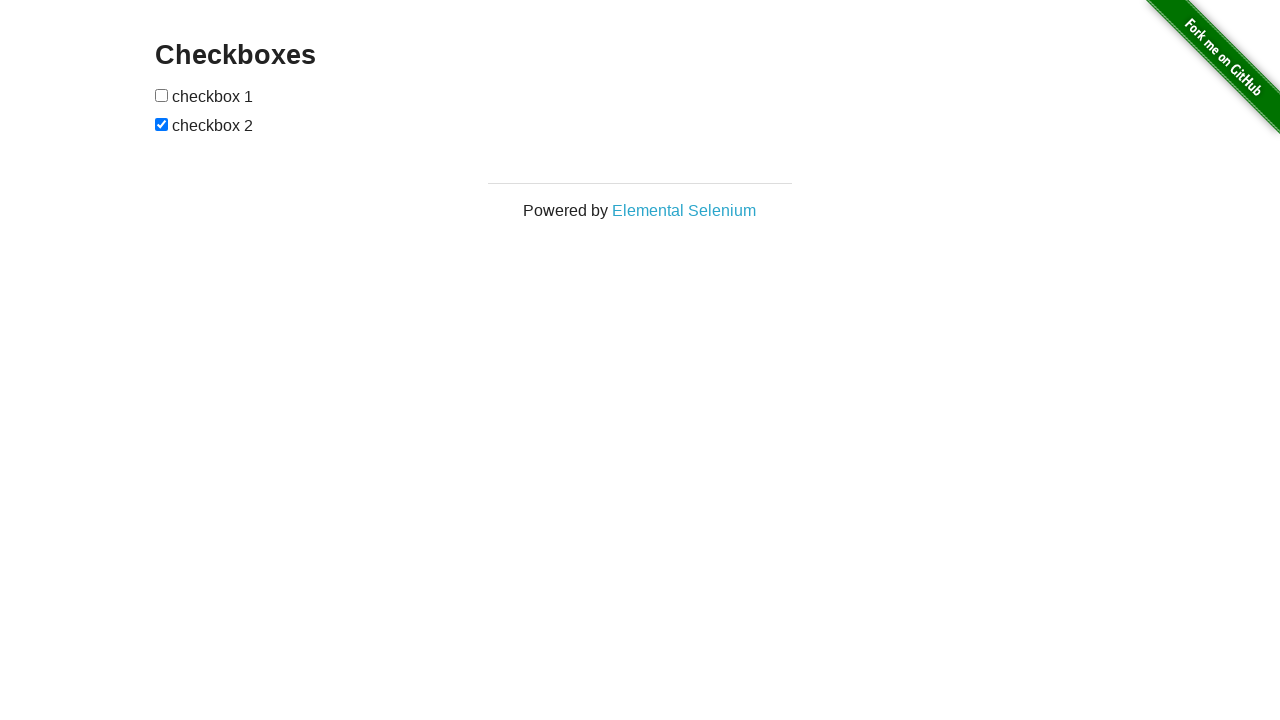

Clicked first checkbox to select it at (162, 95) on (//input[@type='checkbox'])[1]
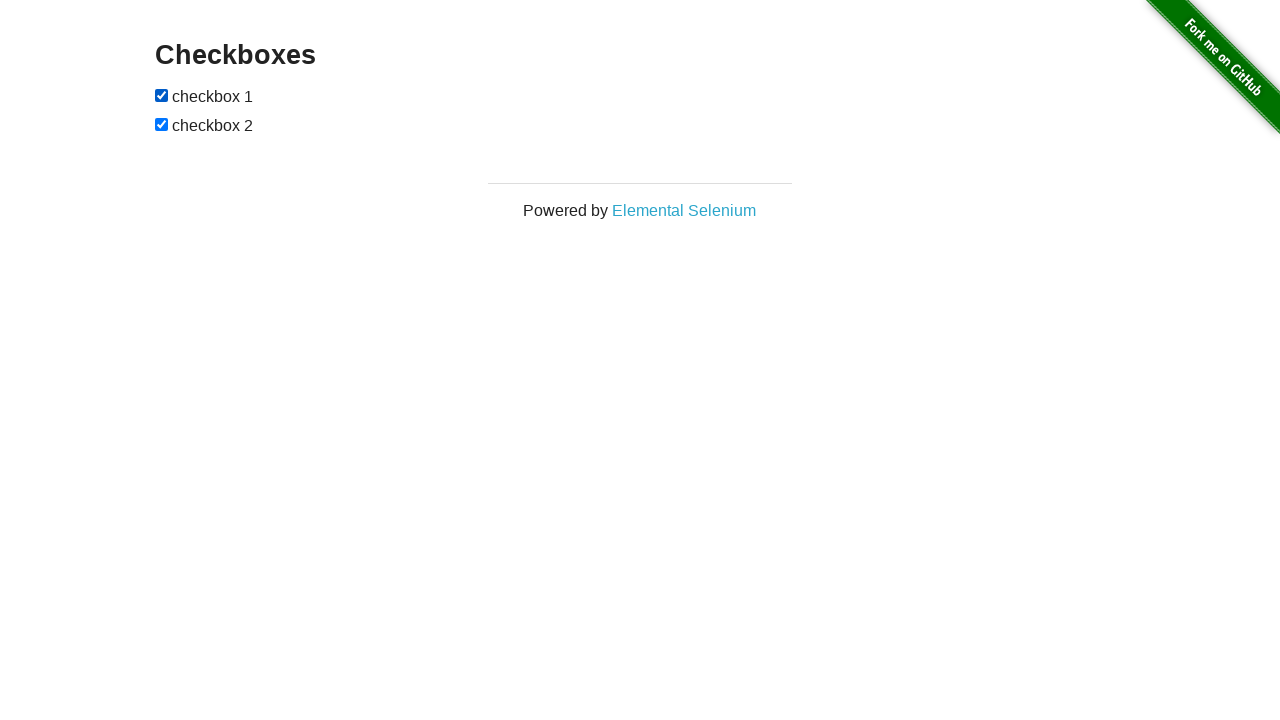

Verified first checkbox is selected
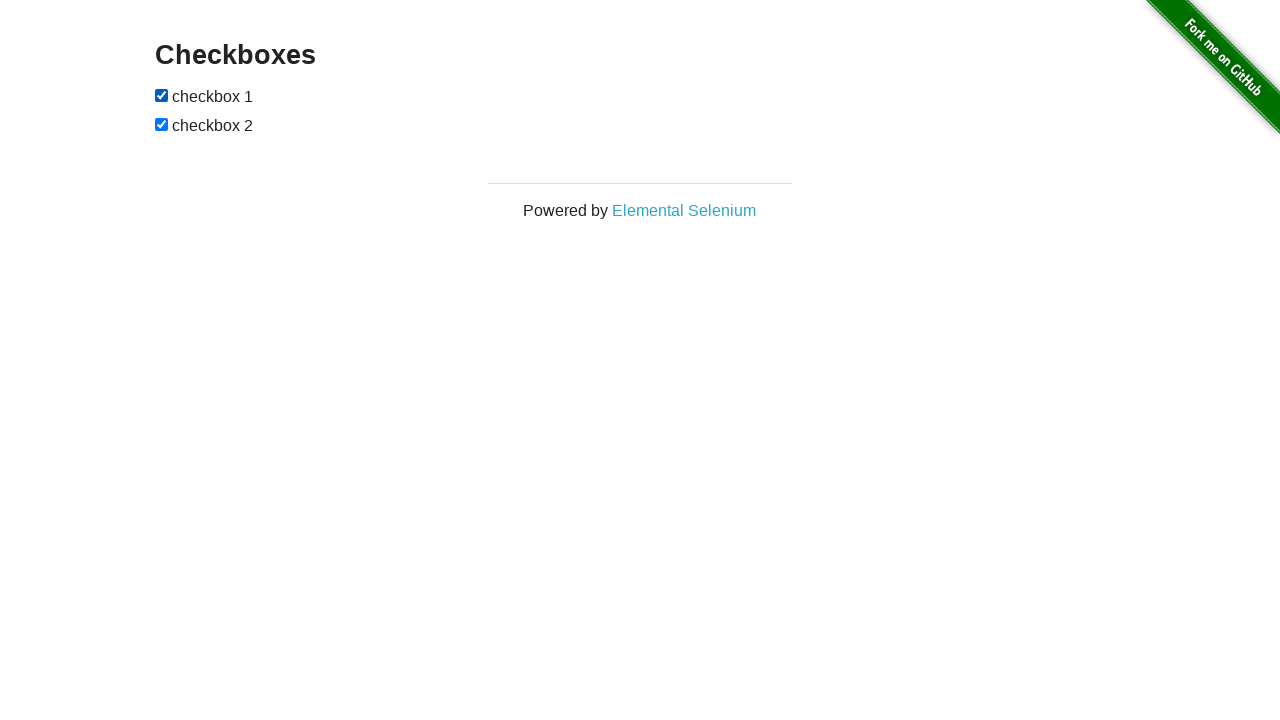

Second checkbox was already checked
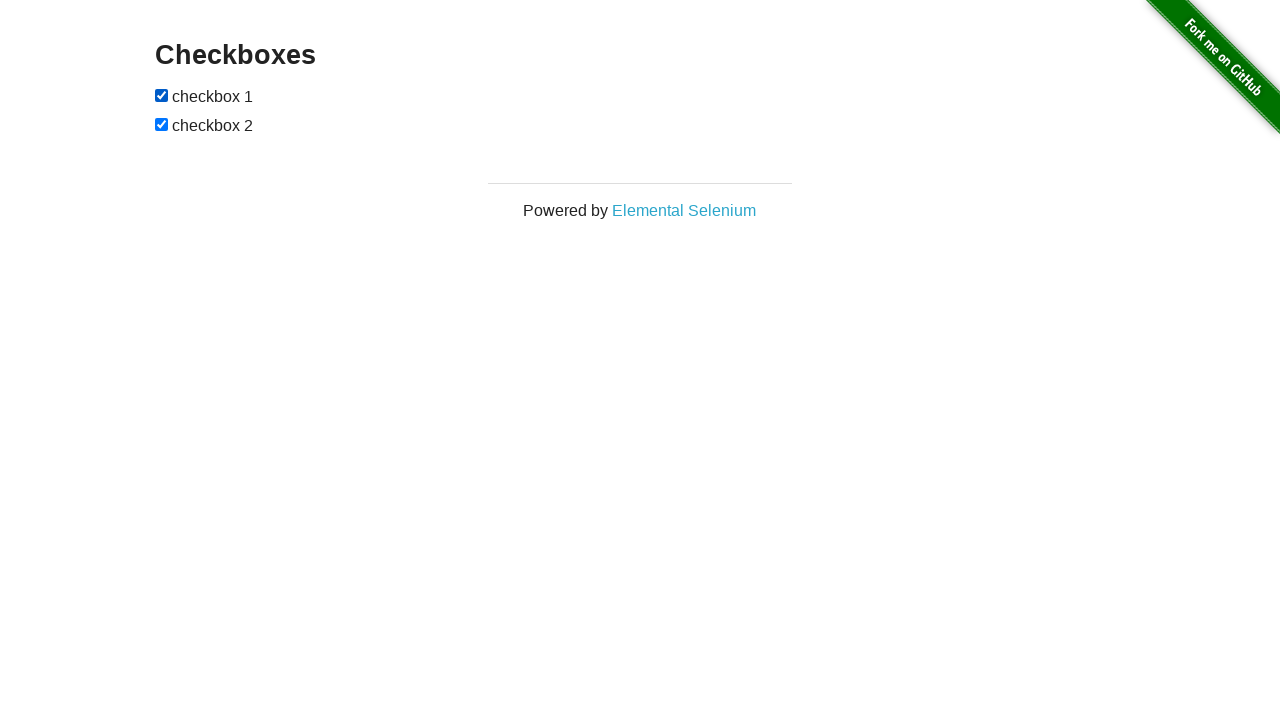

Verified second checkbox is selected
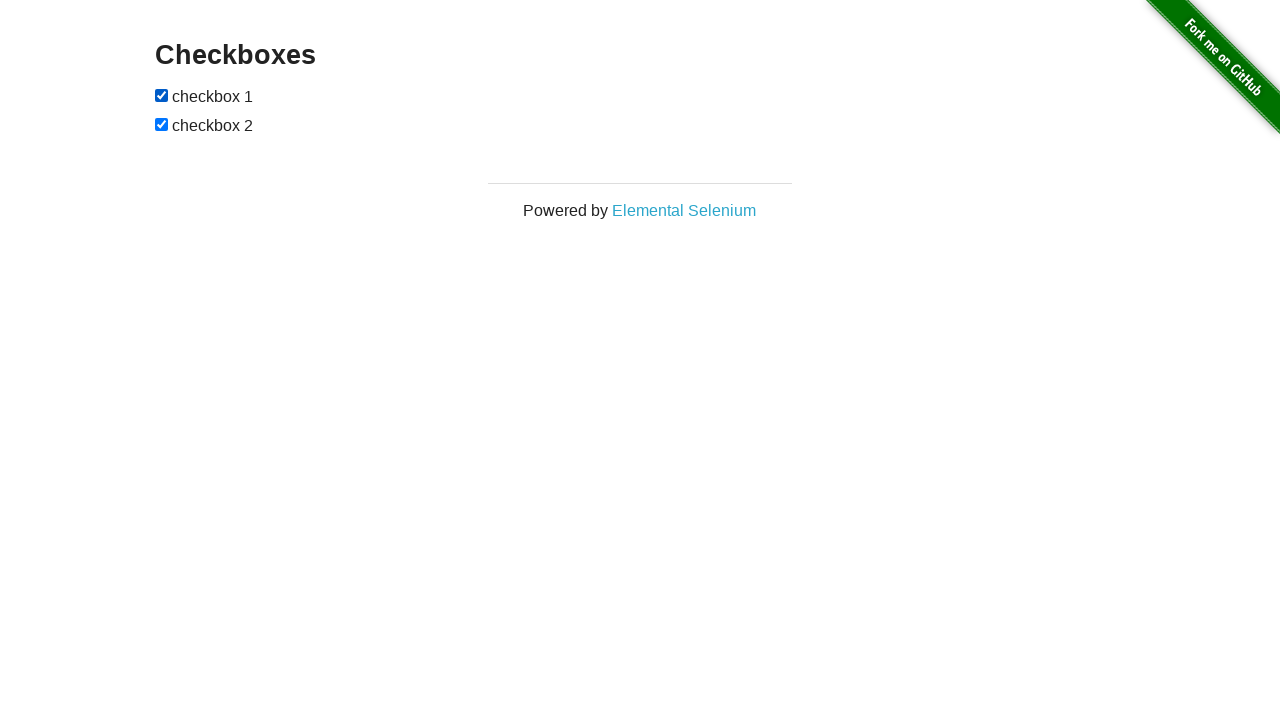

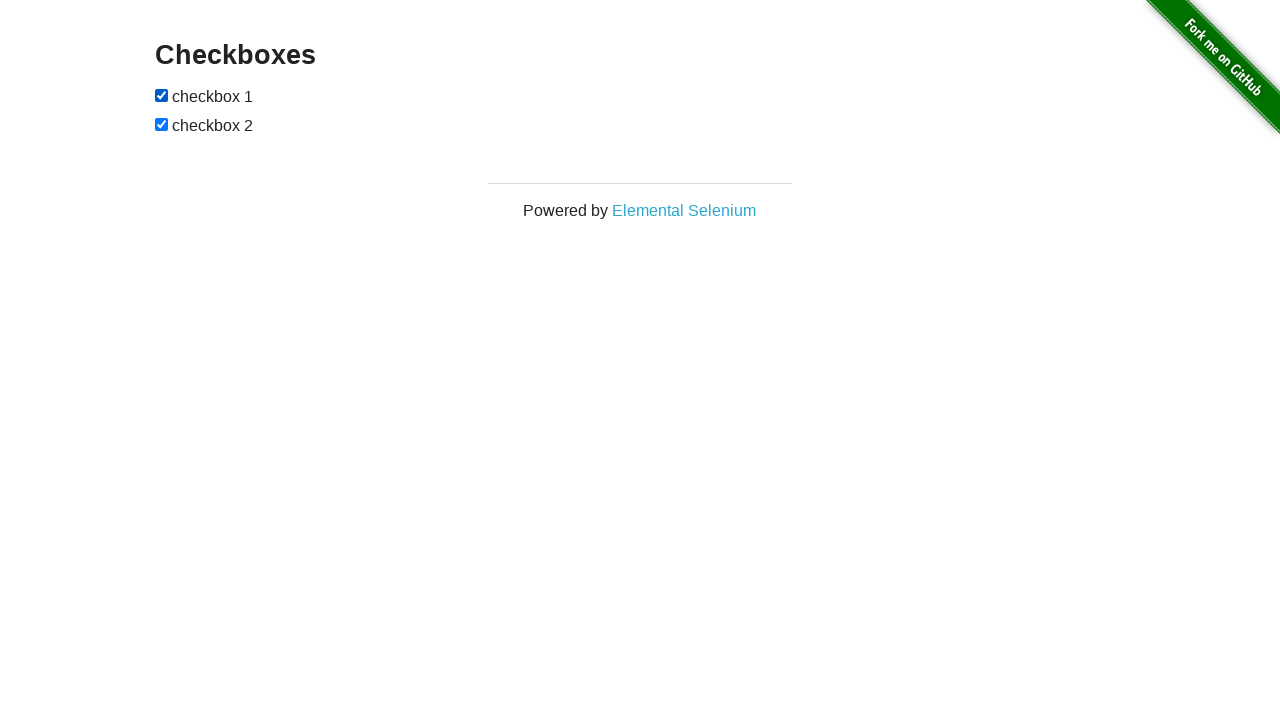